Opens a webpage about random numbers and scrolls down the page 3 times by pressing the END key, then scrolls back to the top with HOME key

Starting URL: https://pythonspot.com/random-numbers/

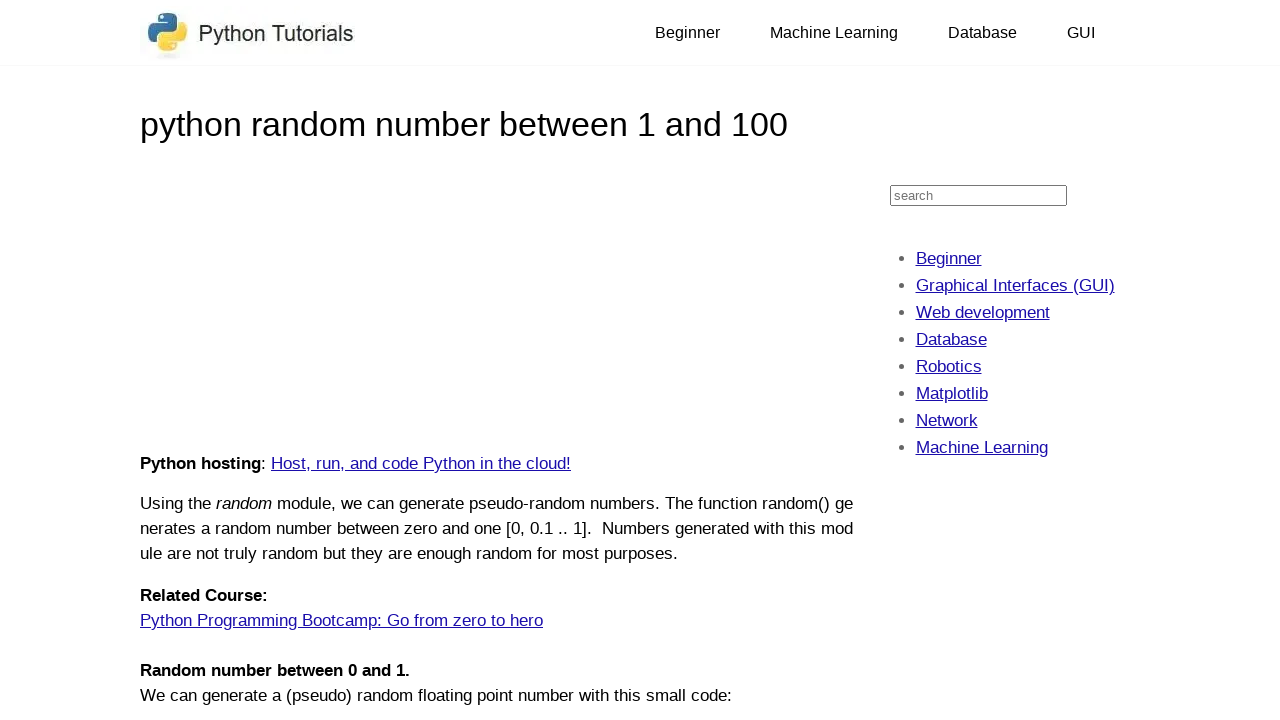

Waited 2 seconds after page load
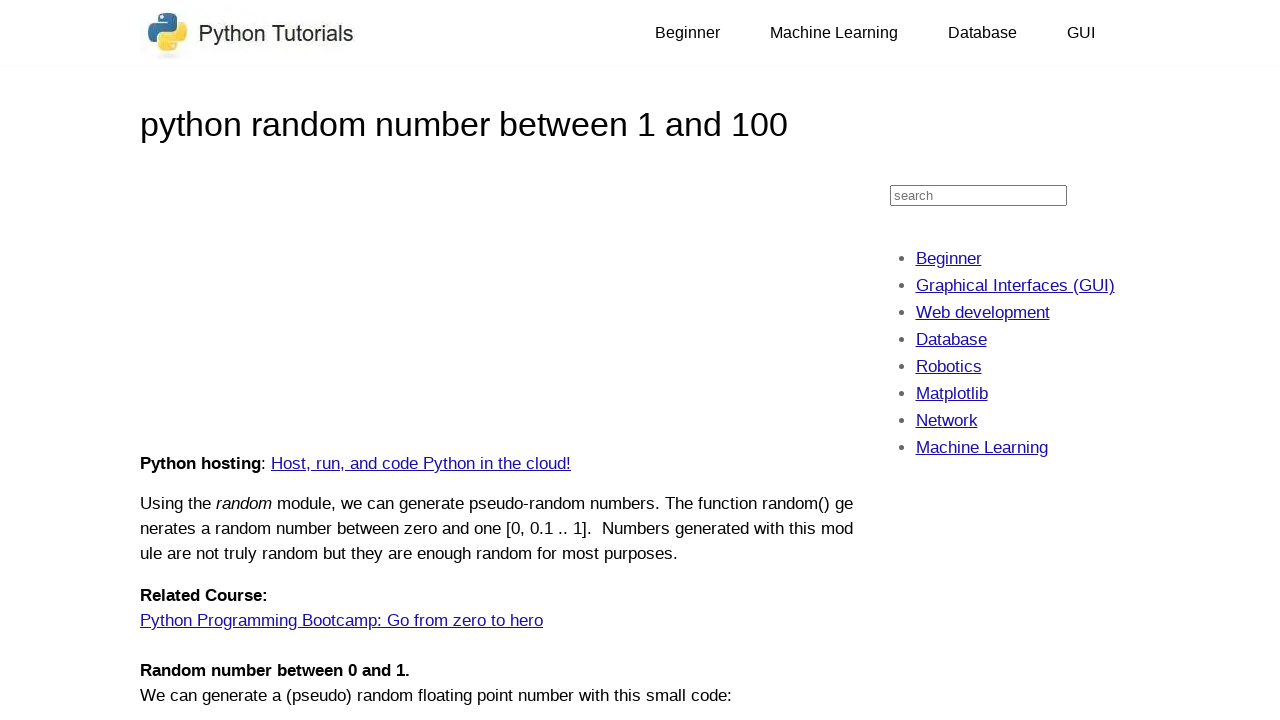

Scrolled down by pressing END key (scroll 1 of 3)
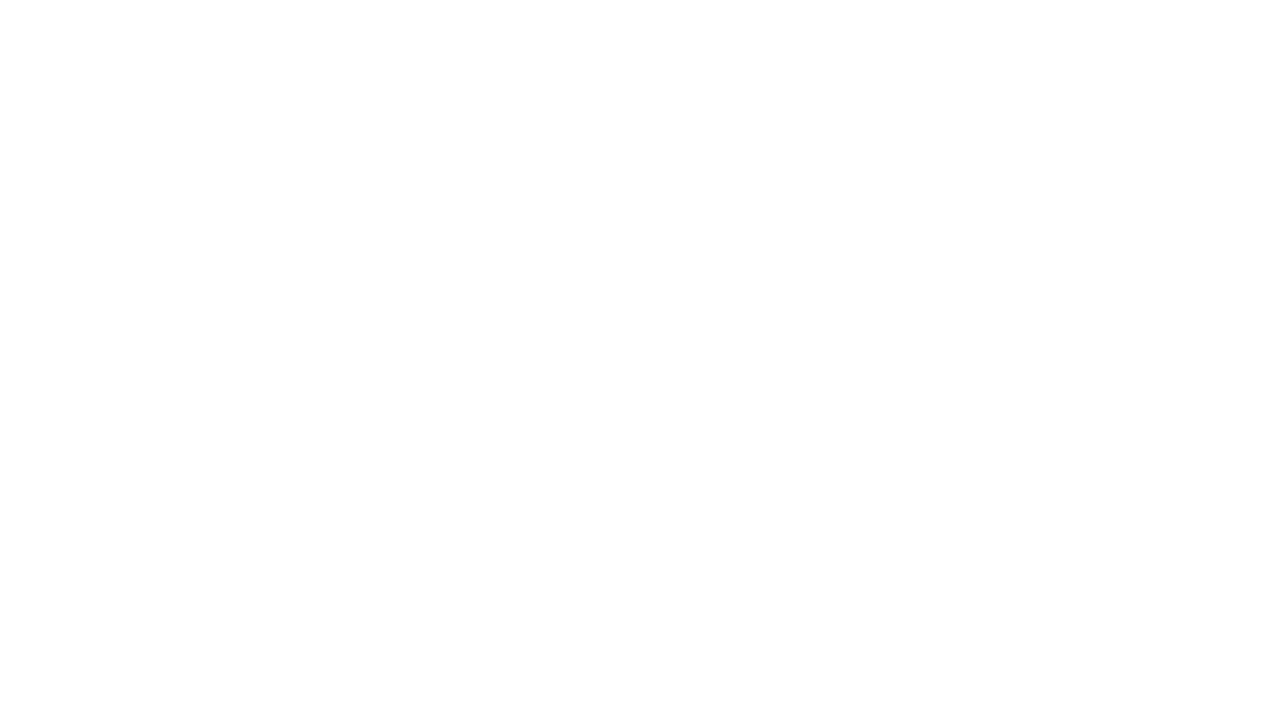

Waited 1 second after scrolling
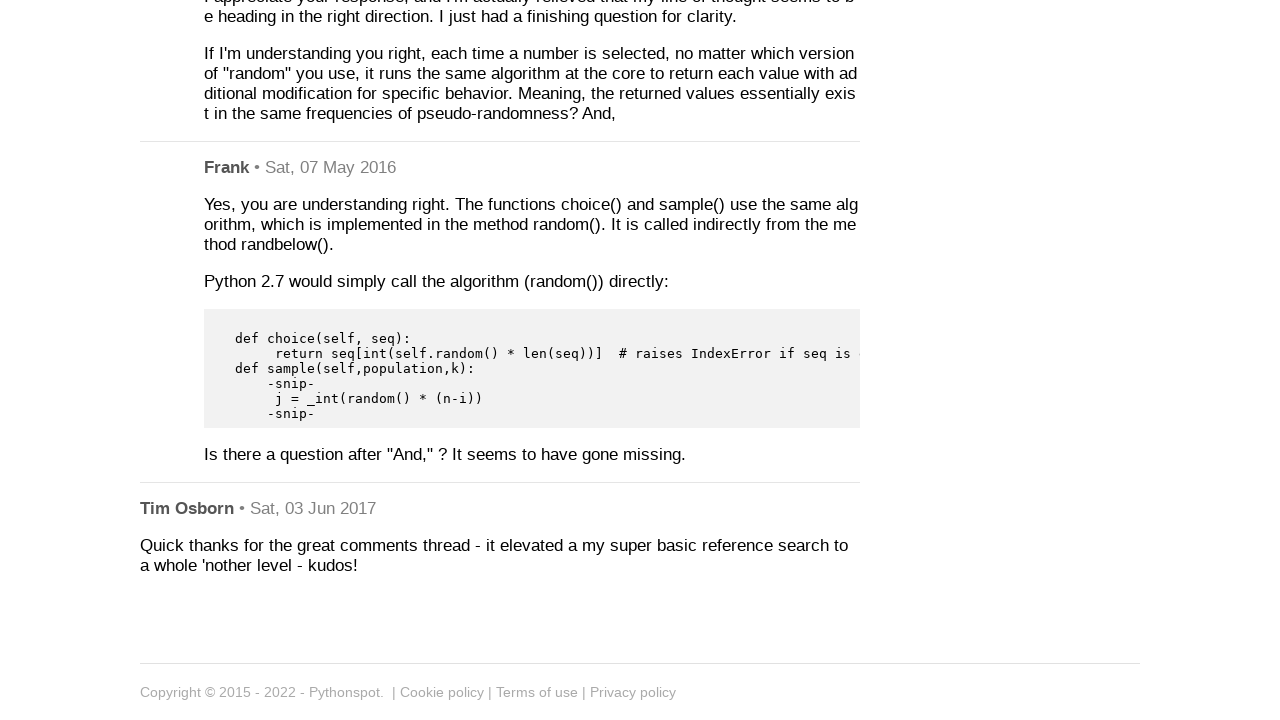

Scrolled down by pressing END key (scroll 2 of 3)
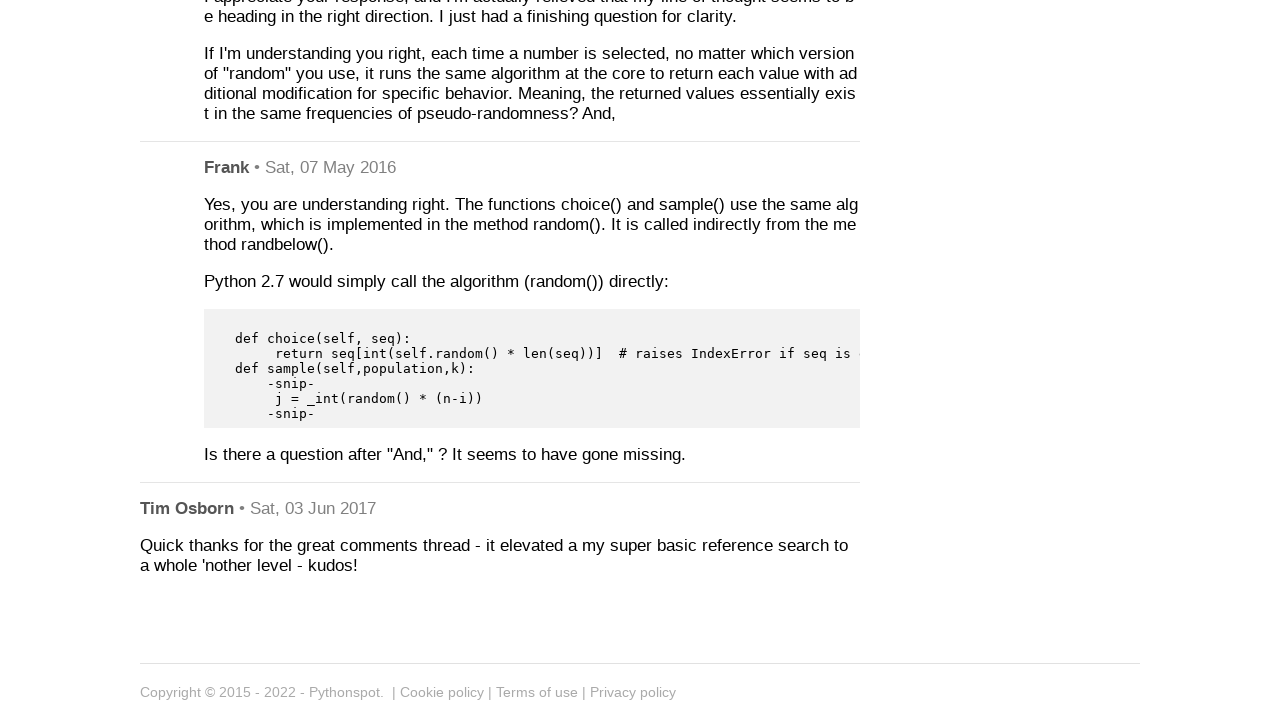

Waited 1 second after scrolling
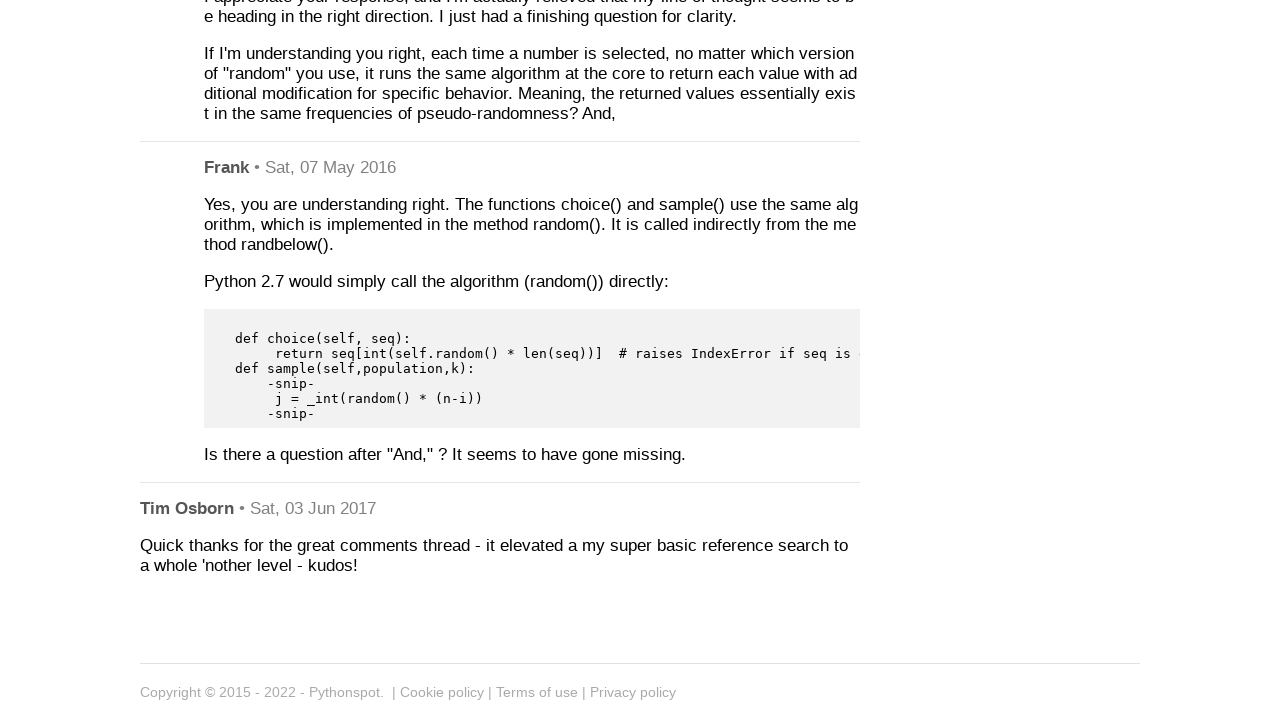

Scrolled down by pressing END key (scroll 3 of 3)
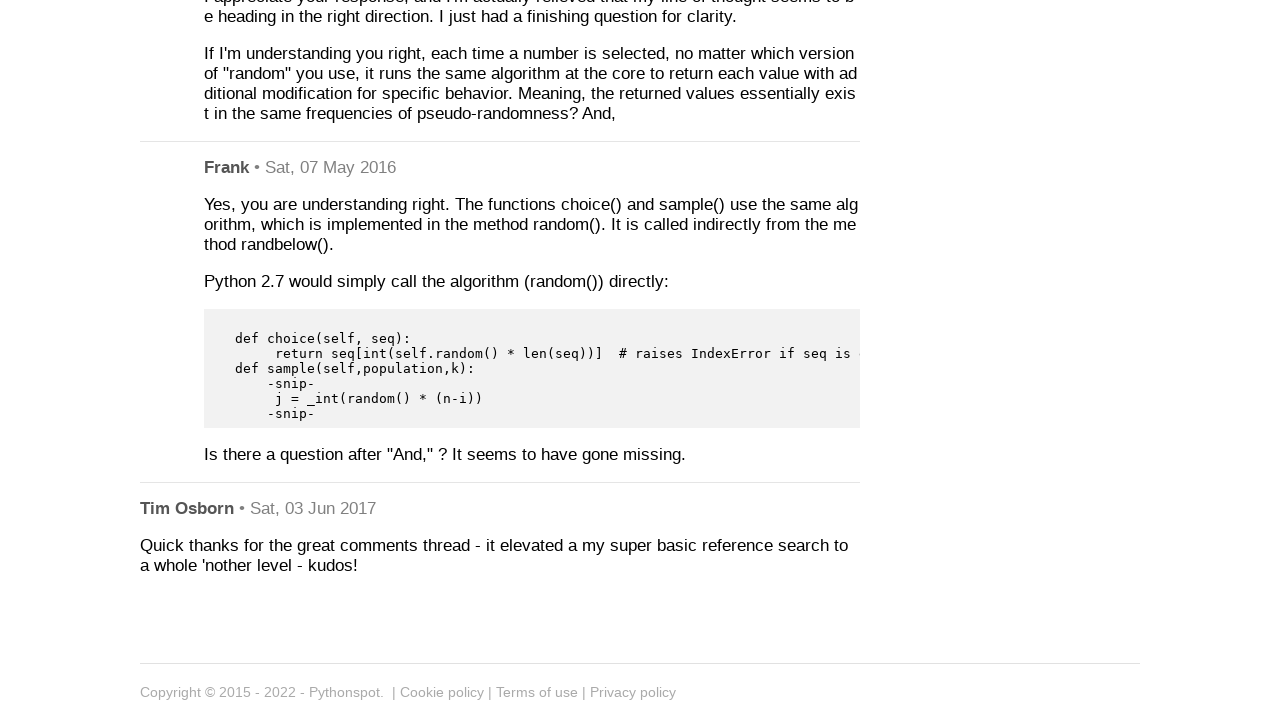

Waited 1 second after scrolling
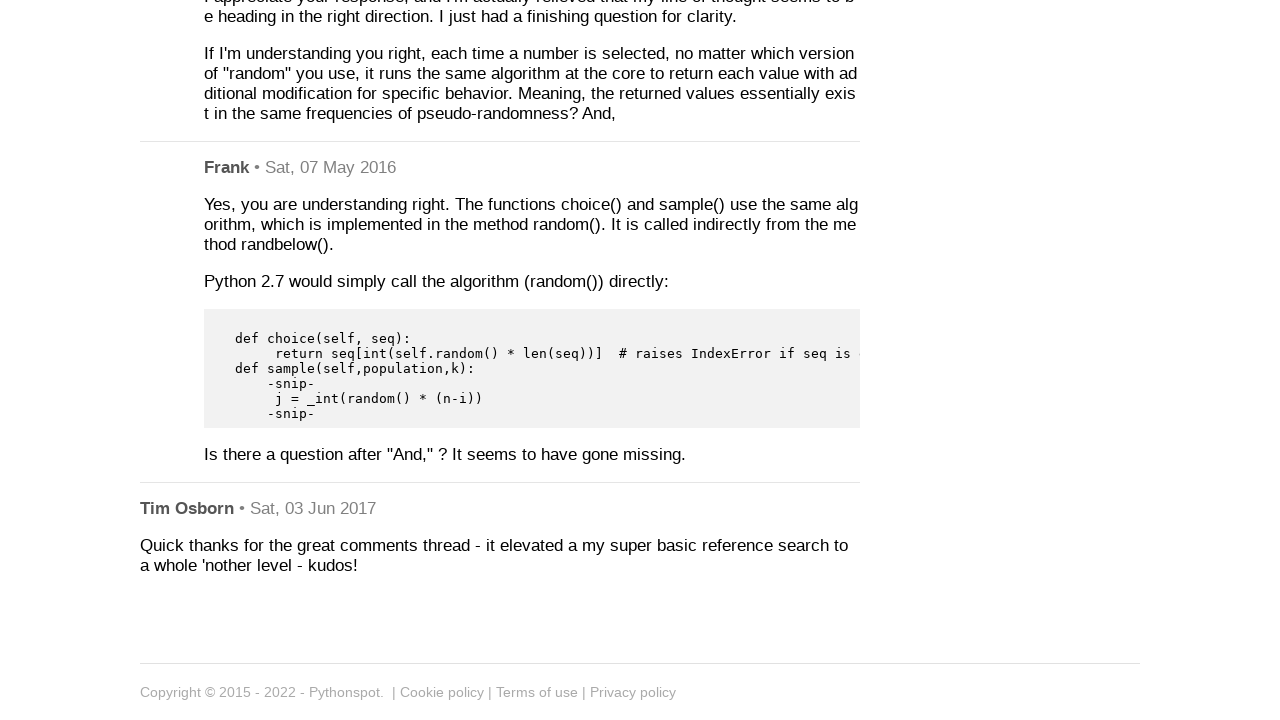

Scrolled back to top by pressing HOME key
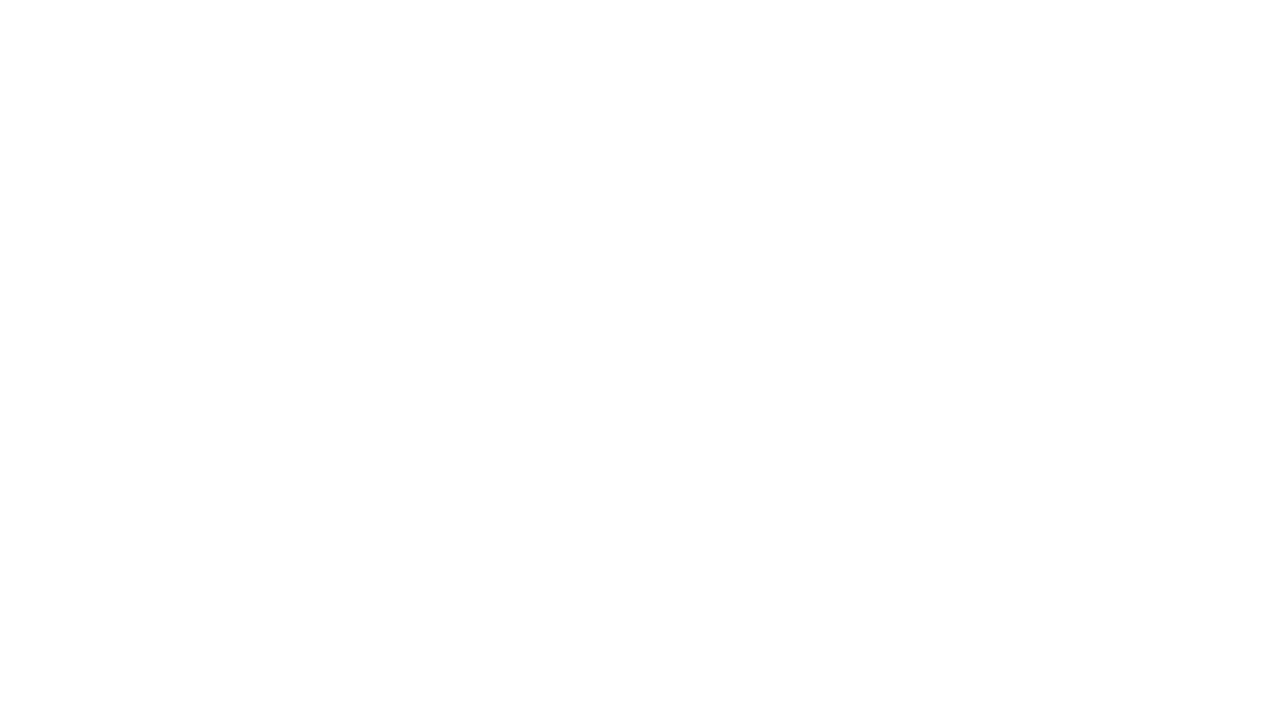

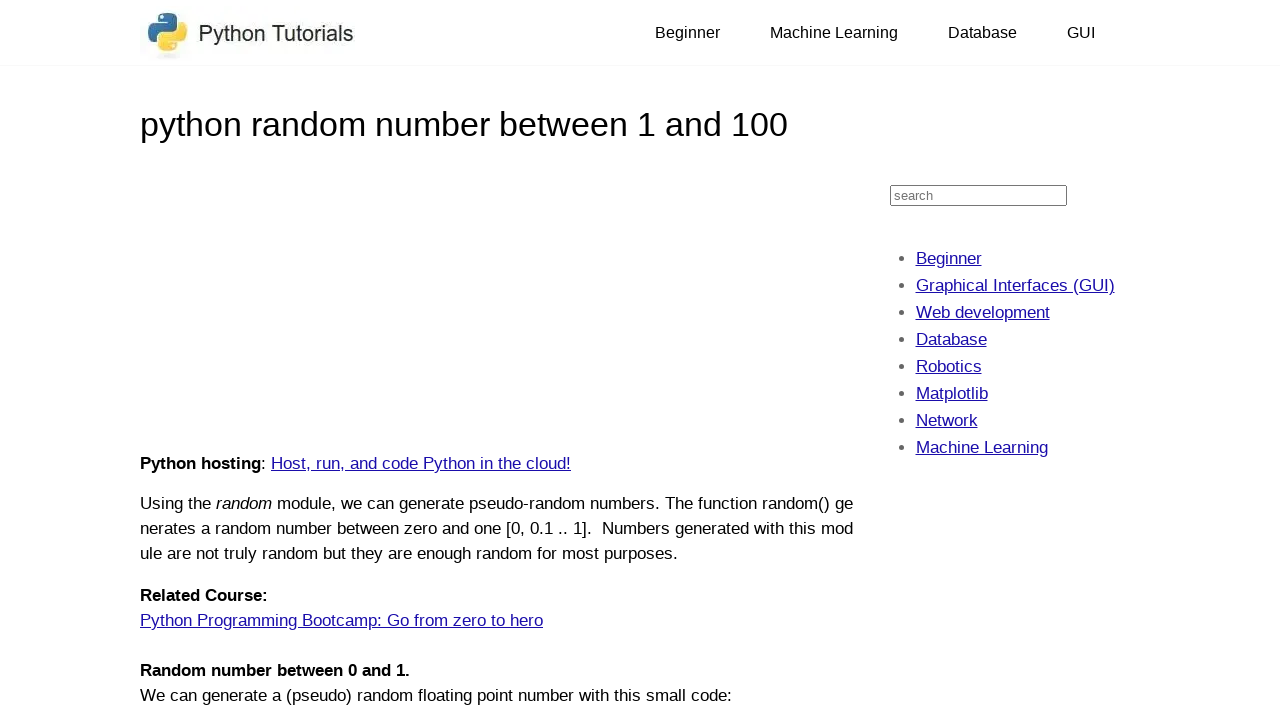